Checks Pop Mart product page to verify if the item is in stock by looking for the "NOTIFY ME WHEN AVAILABLE" text indicating out-of-stock status

Starting URL: https://www.popmart.com/gb/products/641/THE-MONSTERS---Exciting-Macaron-Vinyl-Face-Blind-Box

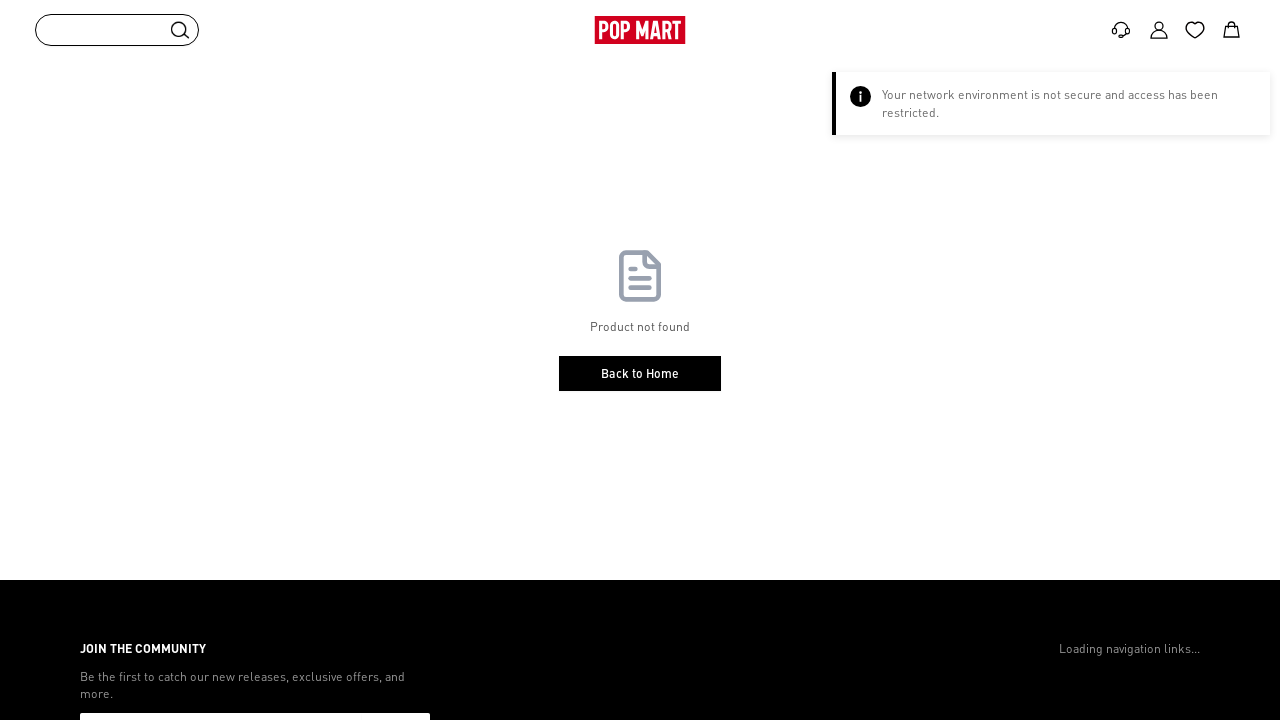

Out-of-stock text not found - item appears to be in stock
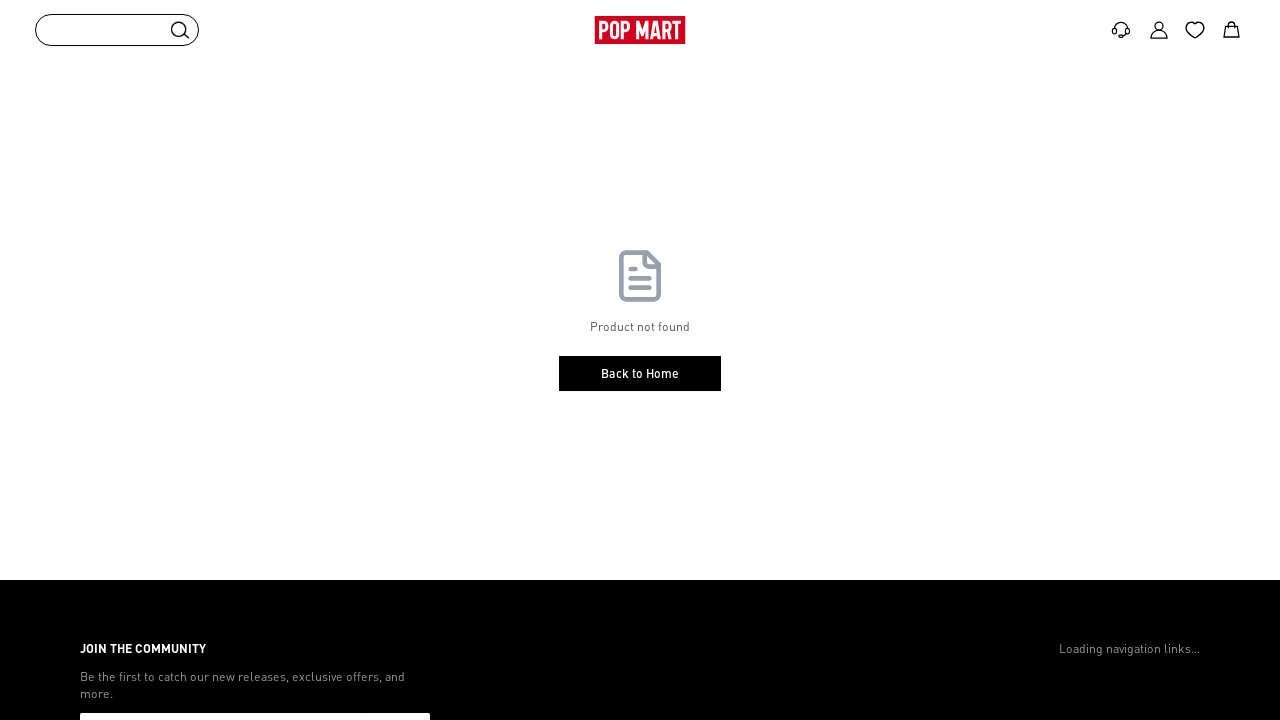

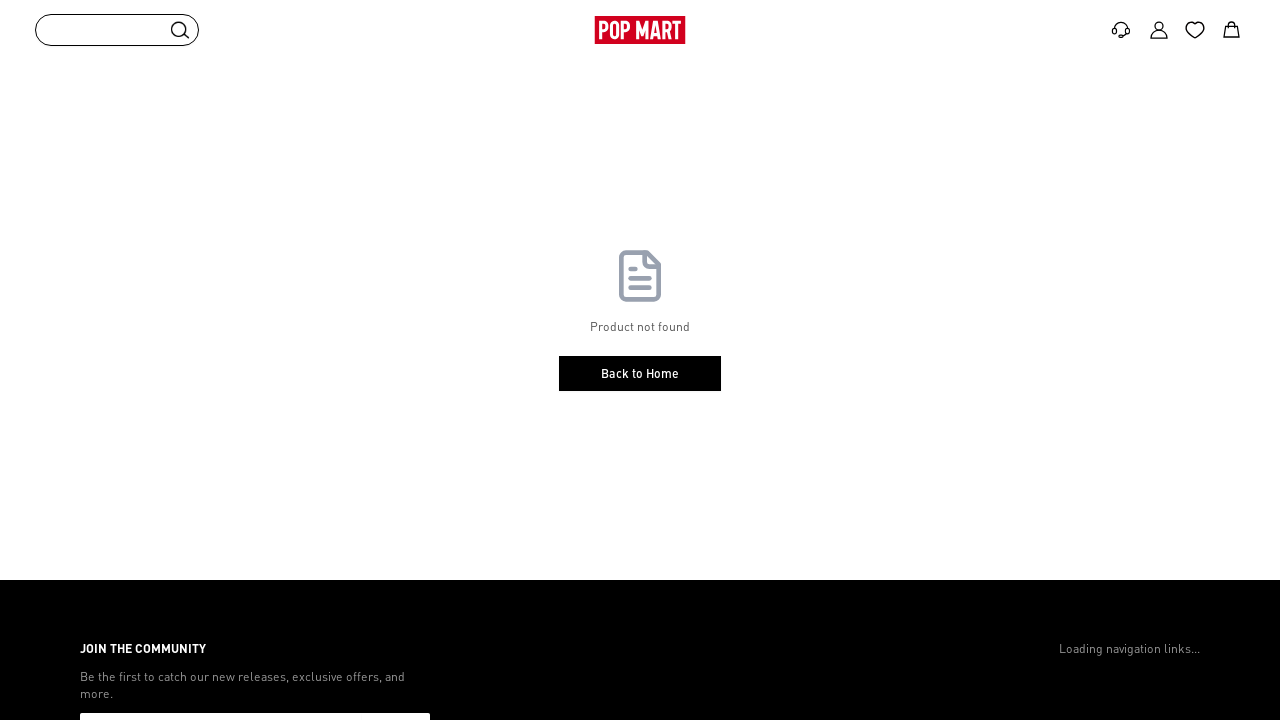